Opens multiple child windows and then closes each of them while keeping the main window open

Starting URL: https://demoqa.com/browser-windows

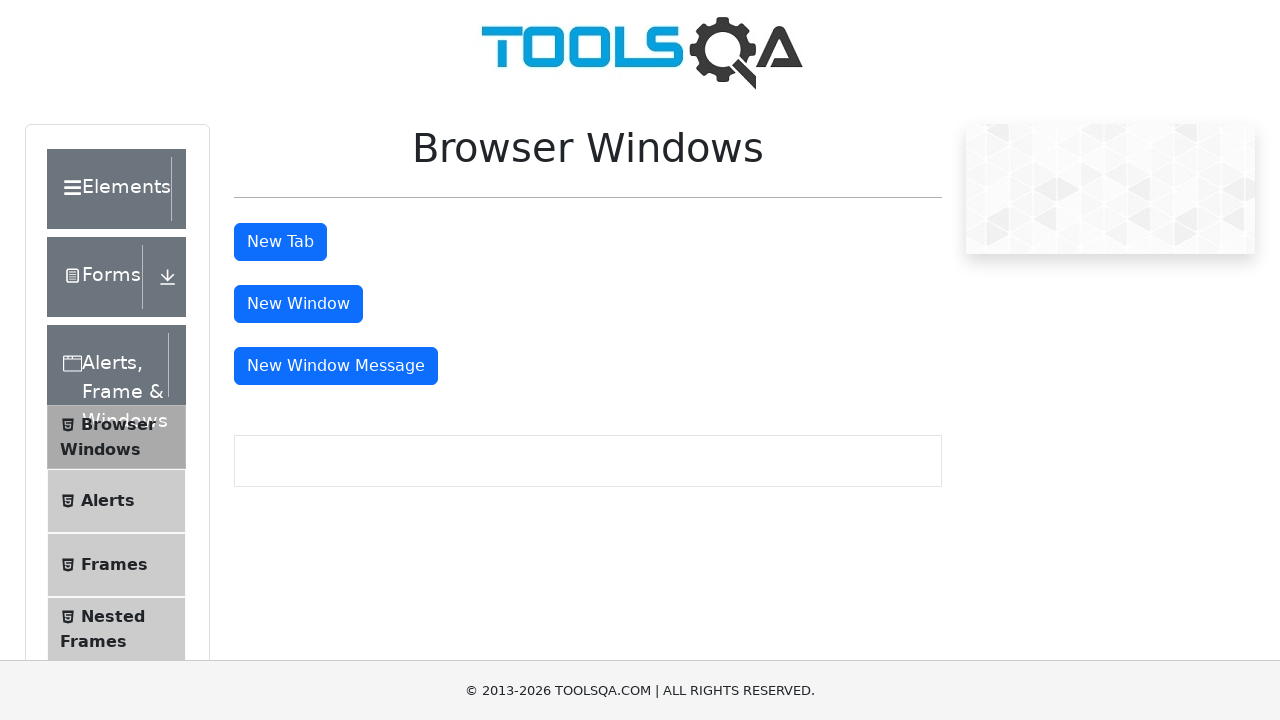

Stored reference to main page
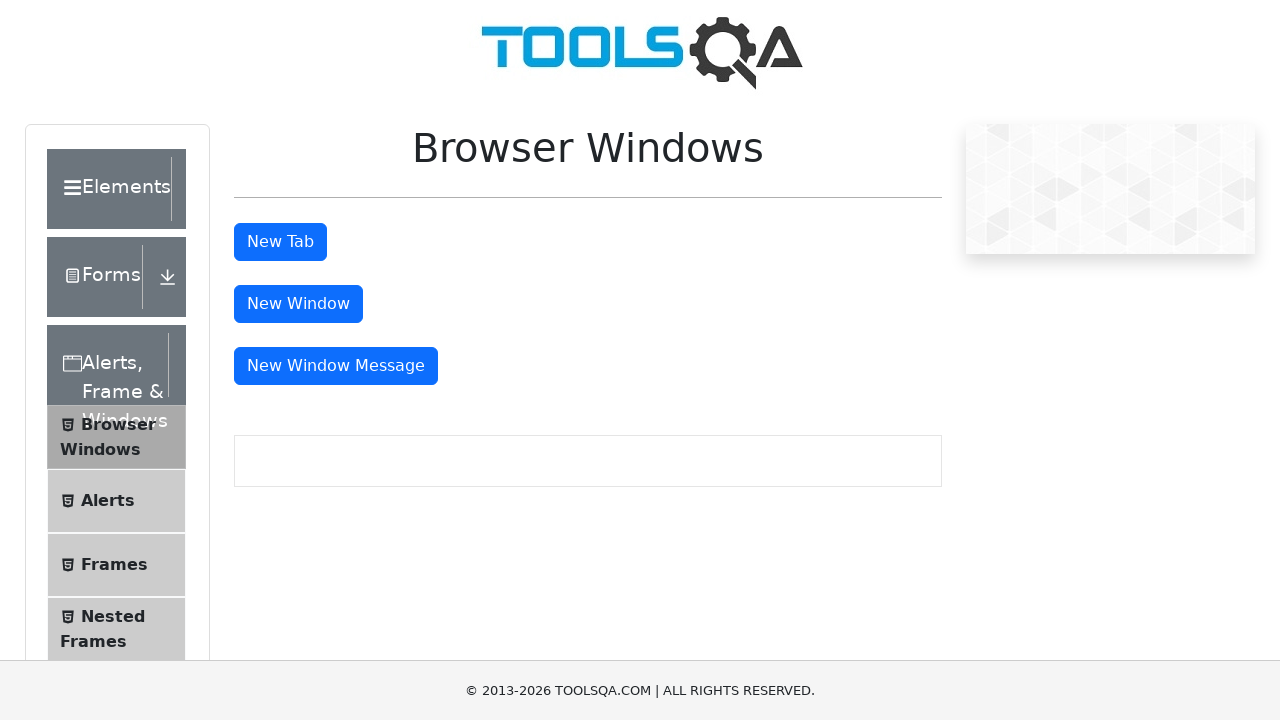

Clicked button to open first child window at (298, 304) on #windowButton
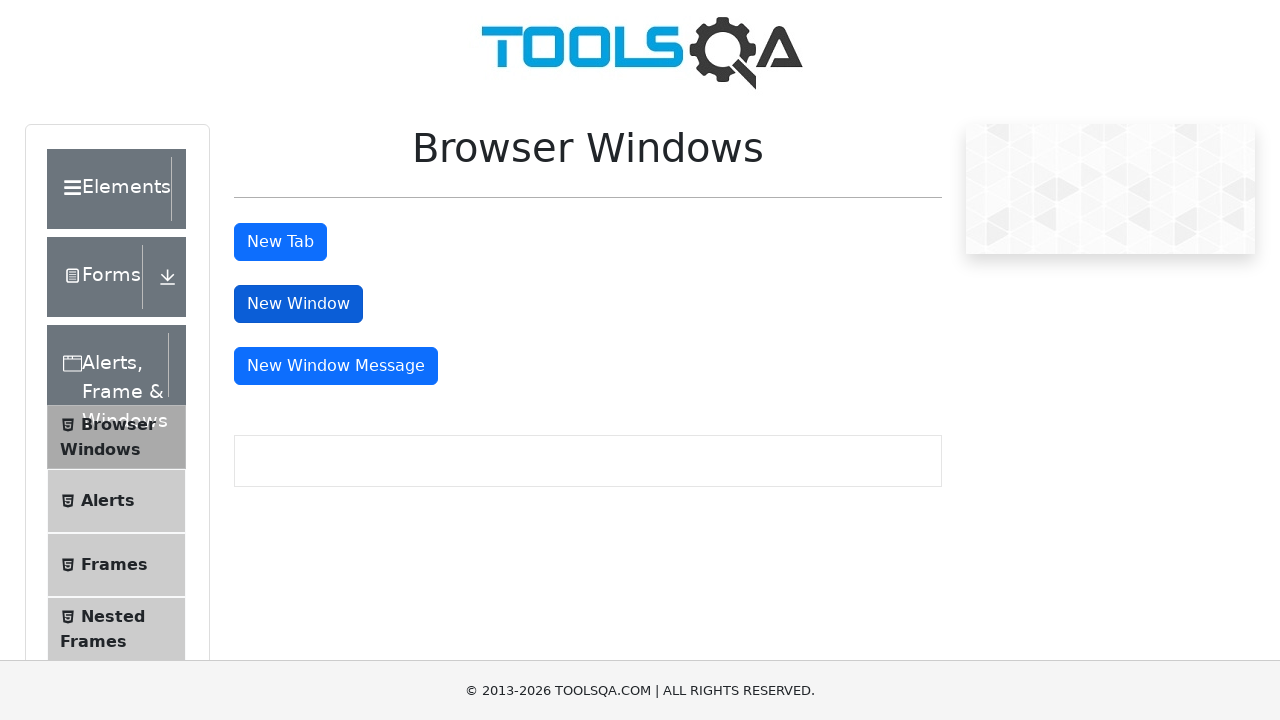

First child window opened and reference stored
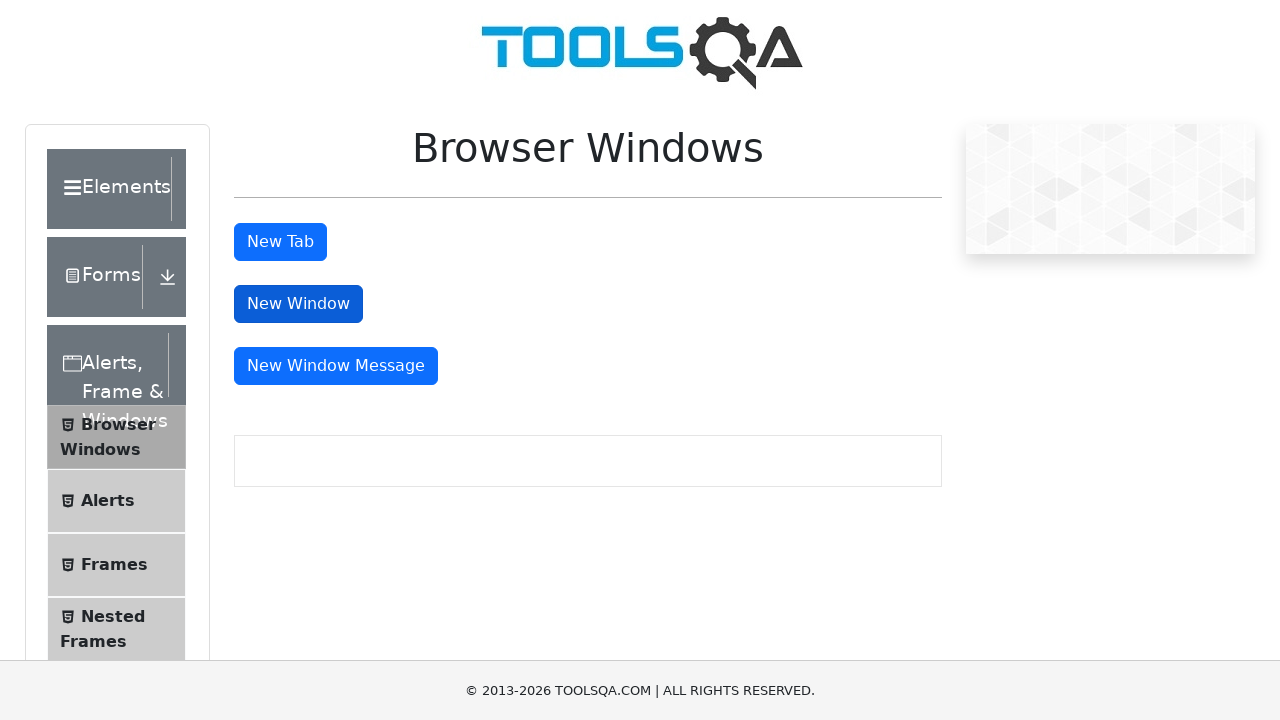

Clicked button to open second child window (message window) at (336, 366) on #messageWindowButton
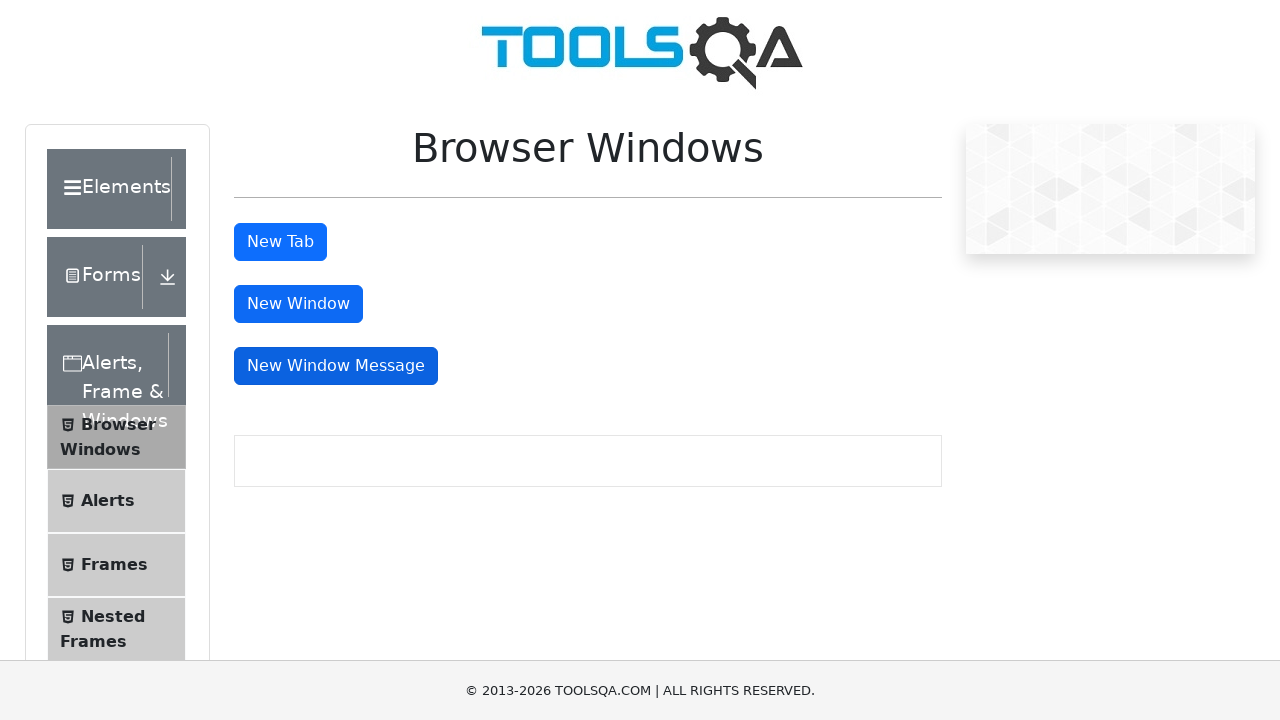

Second child window opened and reference stored
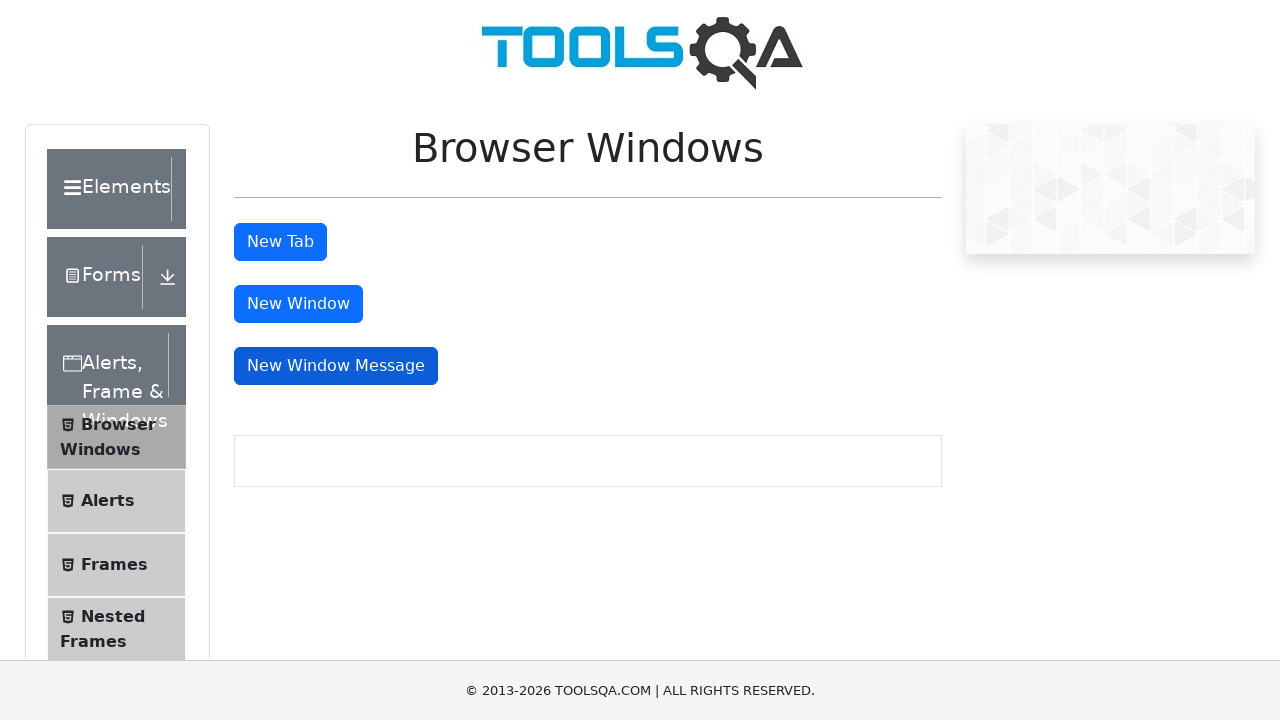

Closed first child window
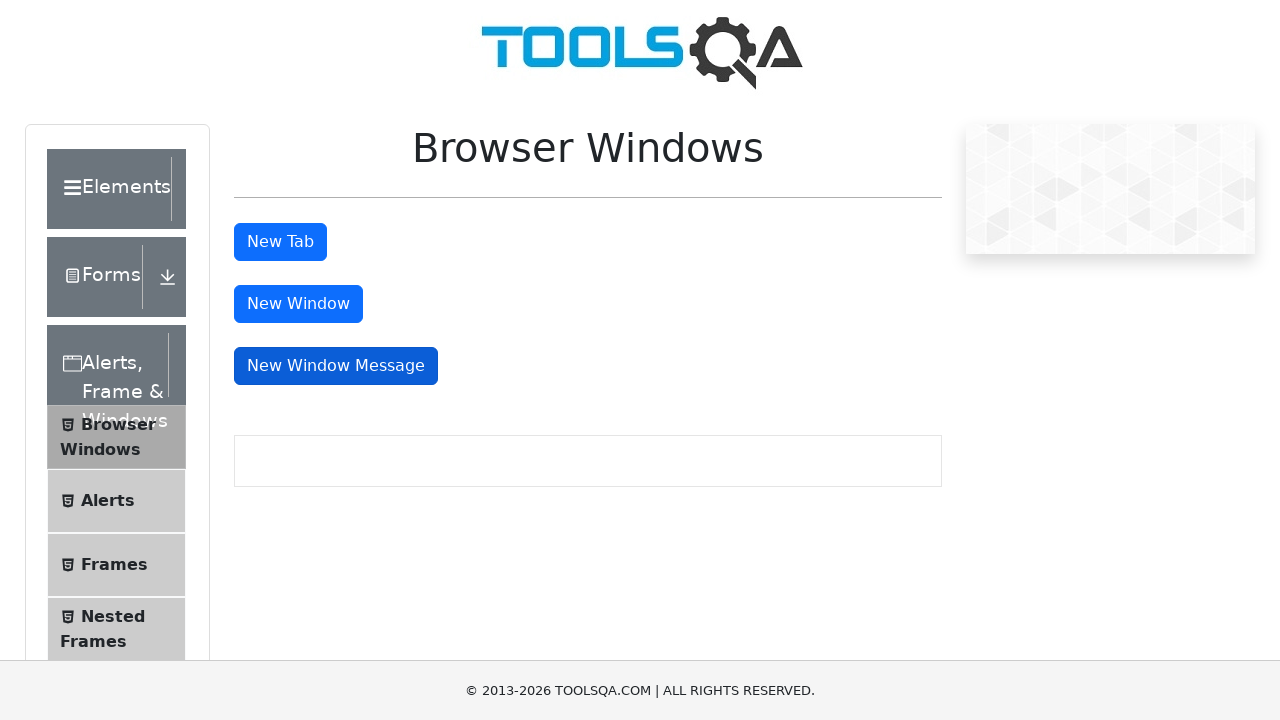

Closed second child window
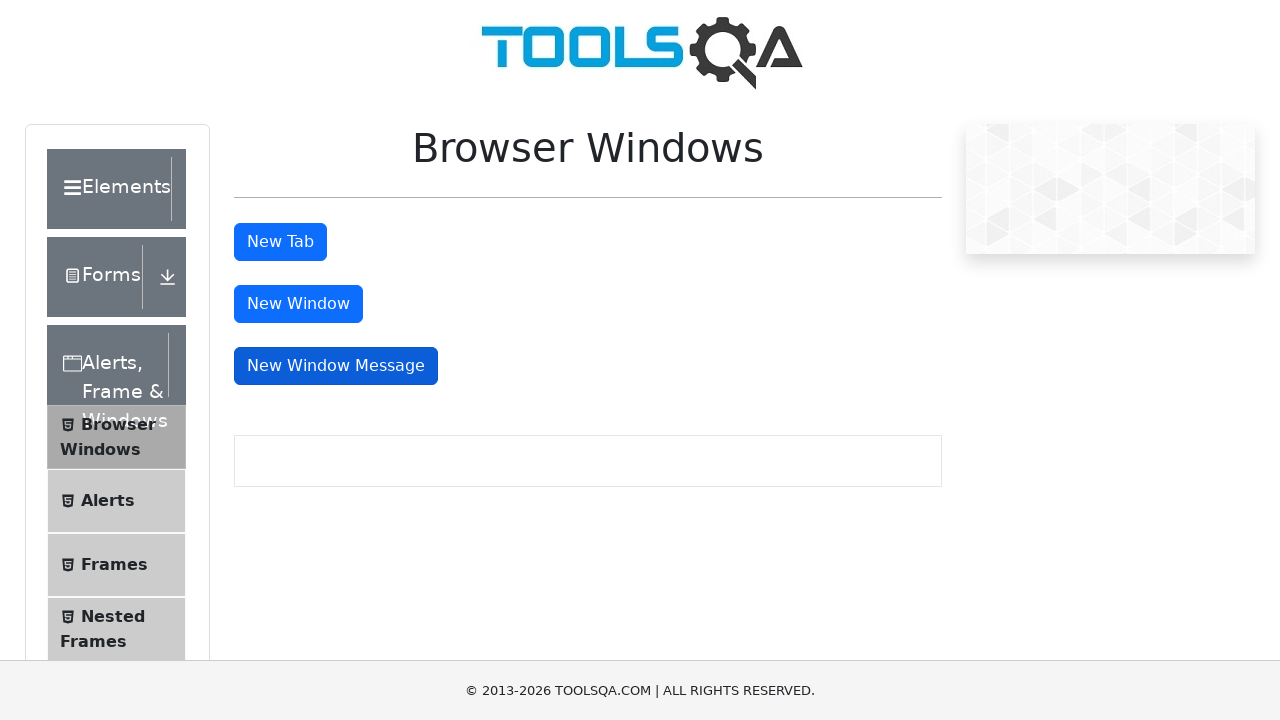

Main page loaded and remains active
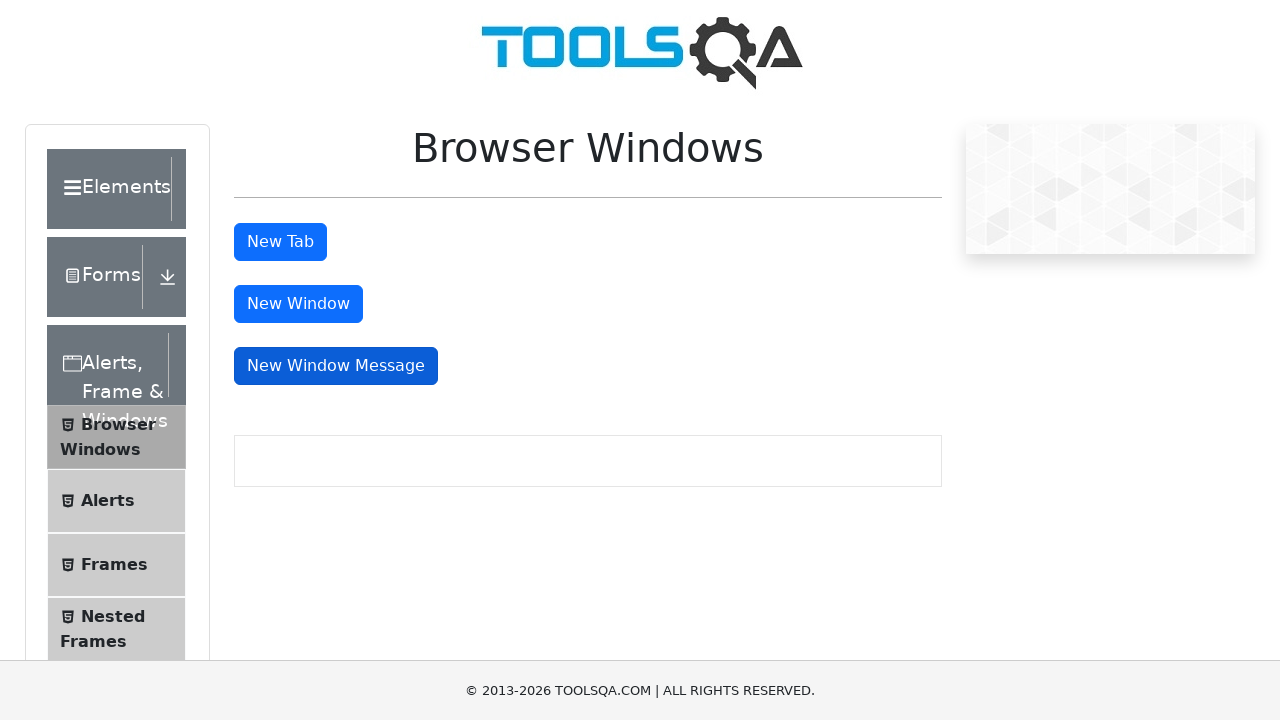

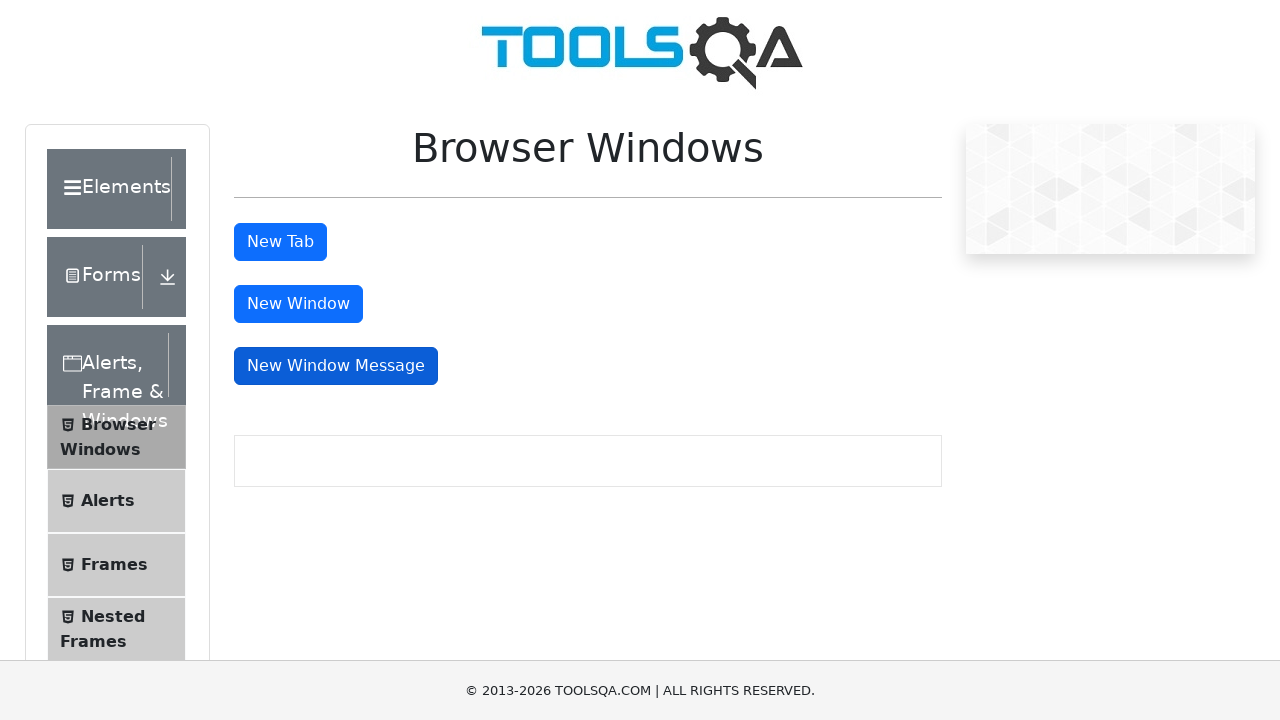